Tests sorting the Due column in ascending order using semantic class selectors on the second table

Starting URL: http://the-internet.herokuapp.com/tables

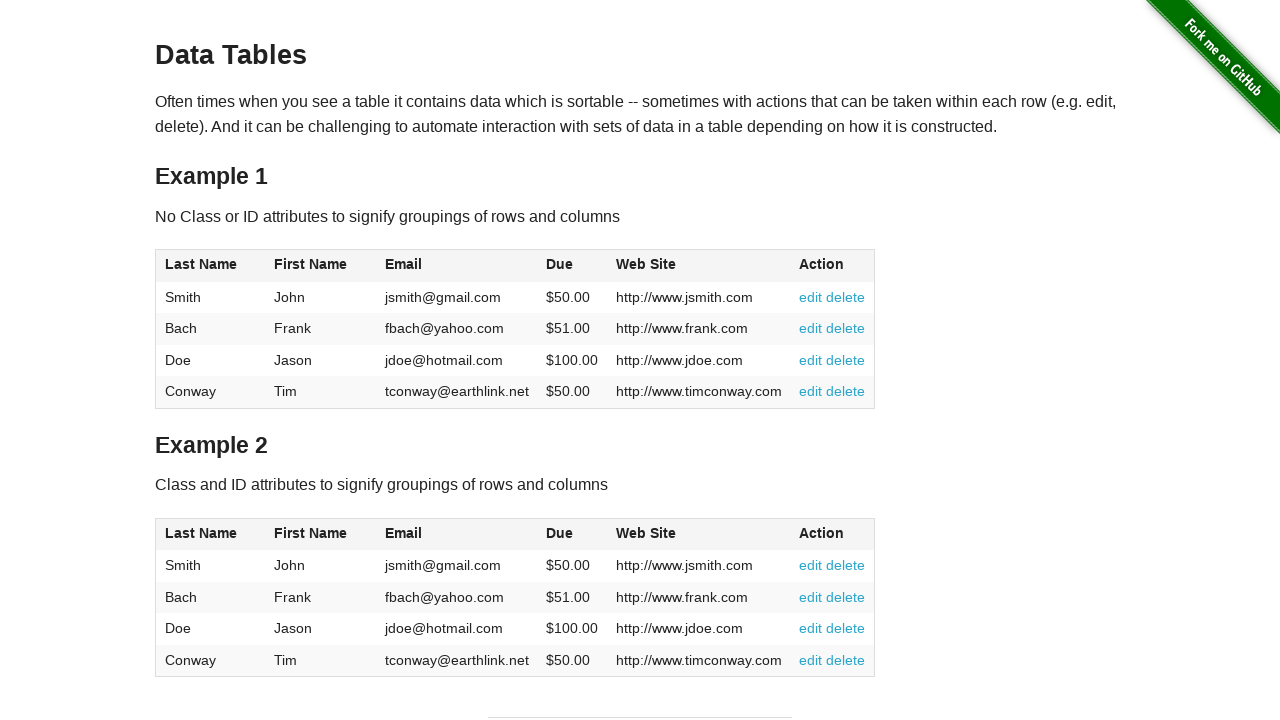

Clicked Due column header in second table to sort at (560, 533) on #table2 thead .dues
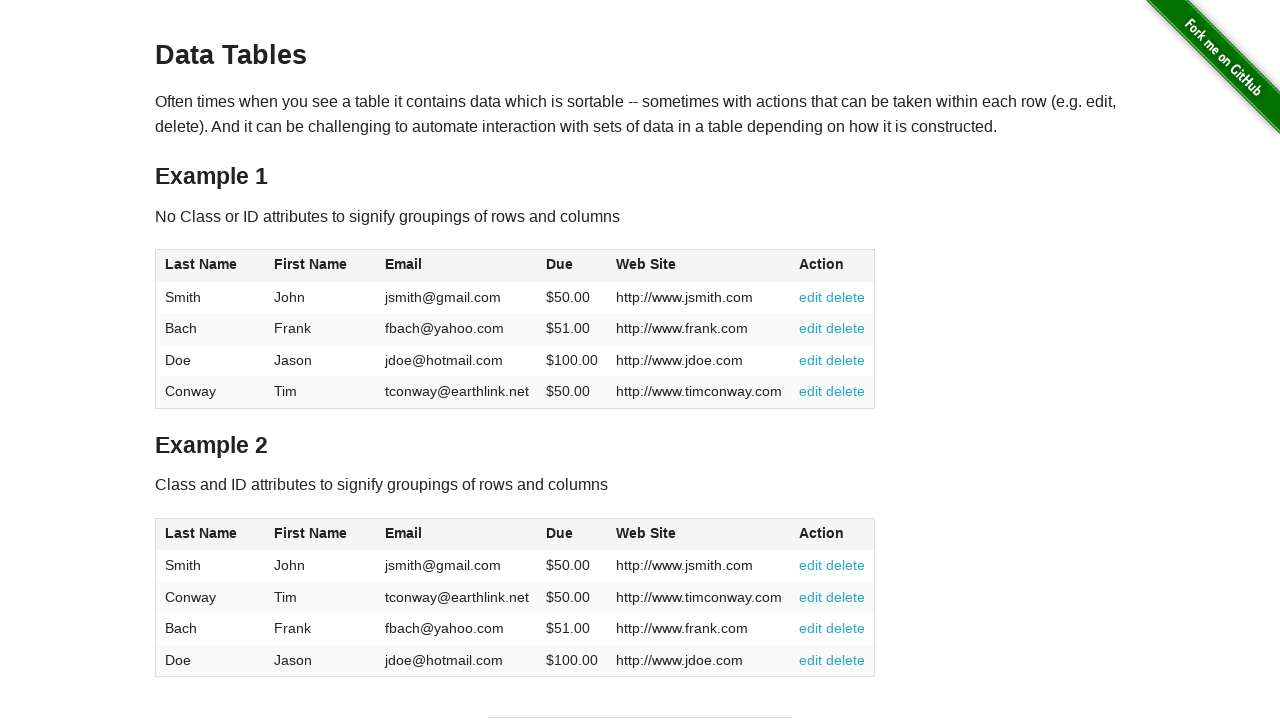

Verified Due column data loaded in second table
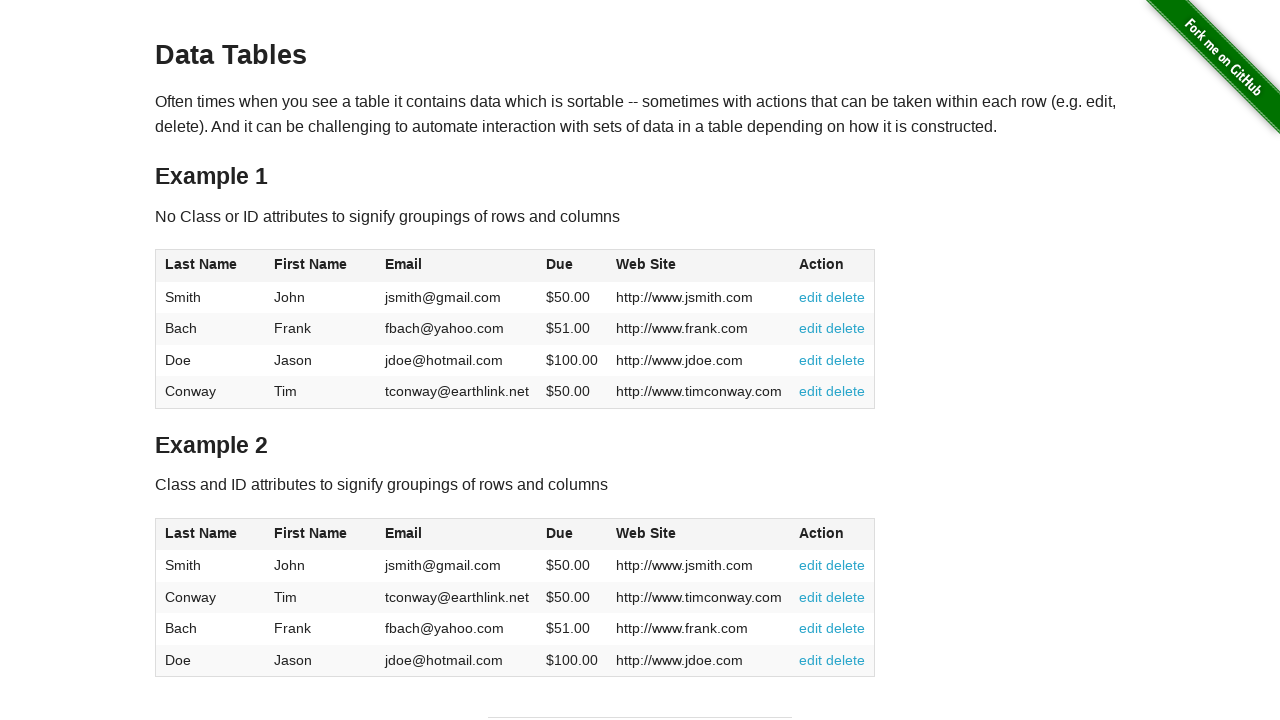

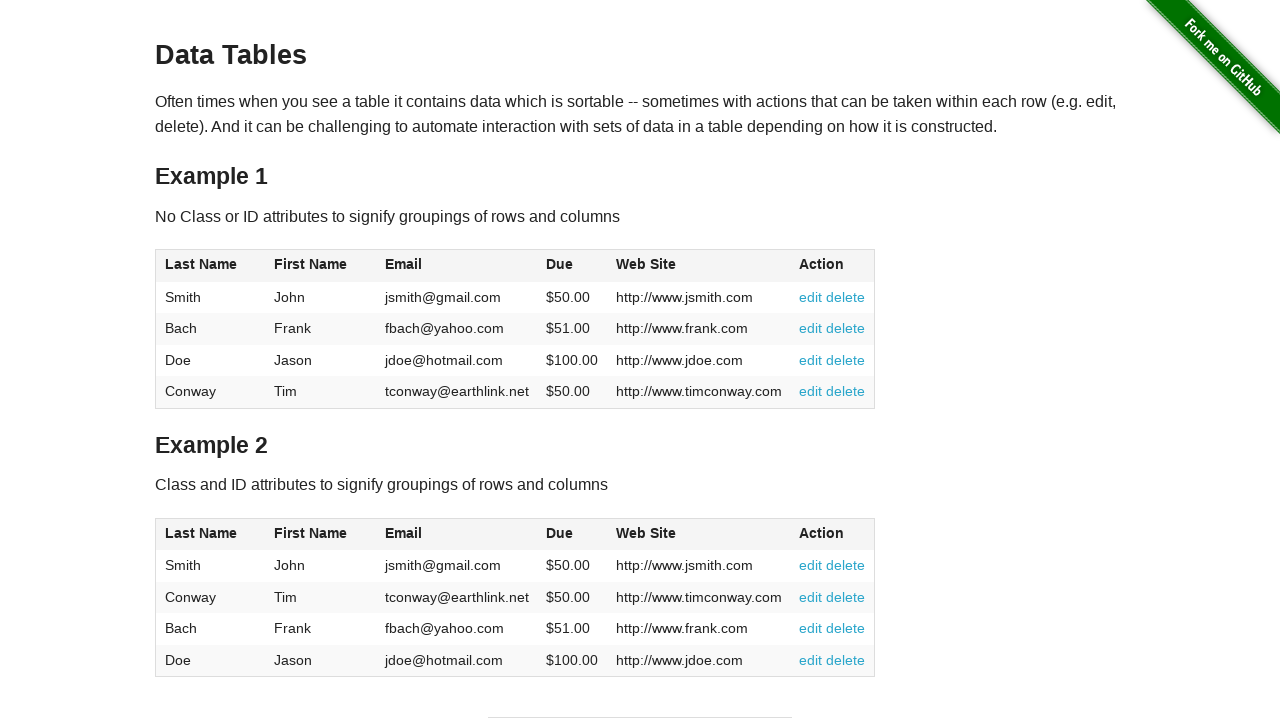